Tests search functionality by entering an item number and verifying the URL contains the searched item number

Starting URL: https://www.lamoda.by/

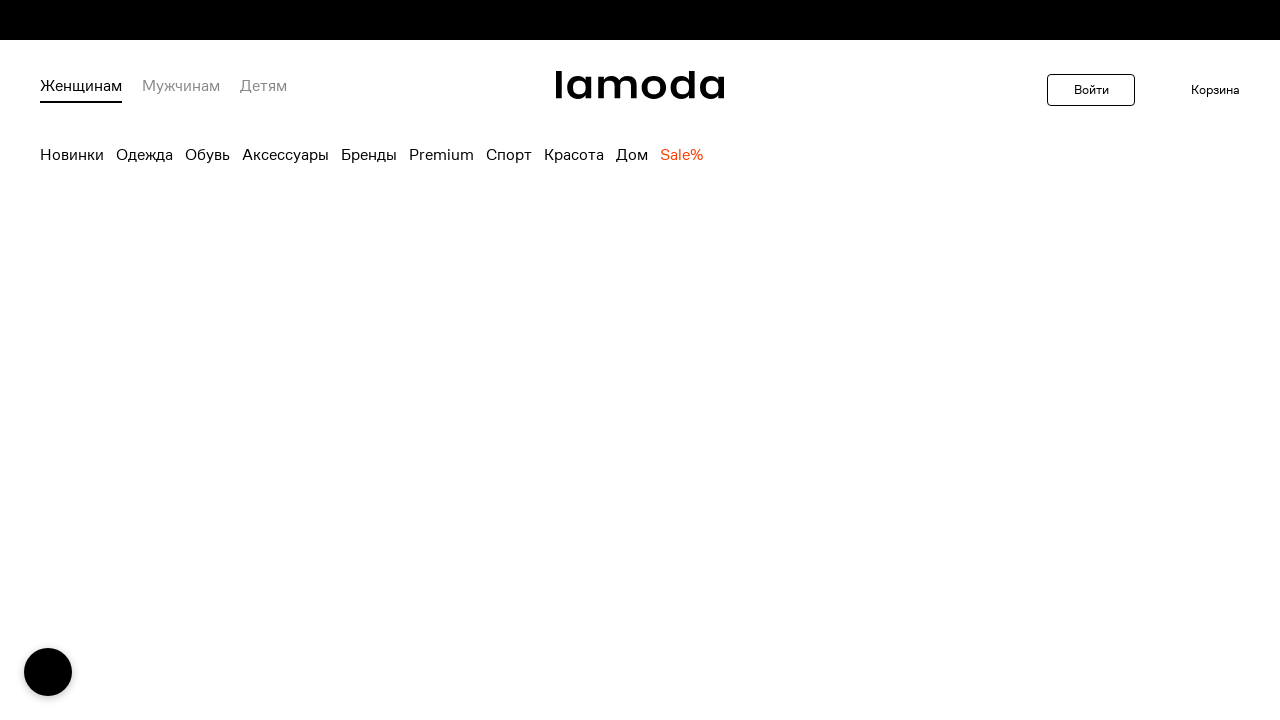

Search input field became visible
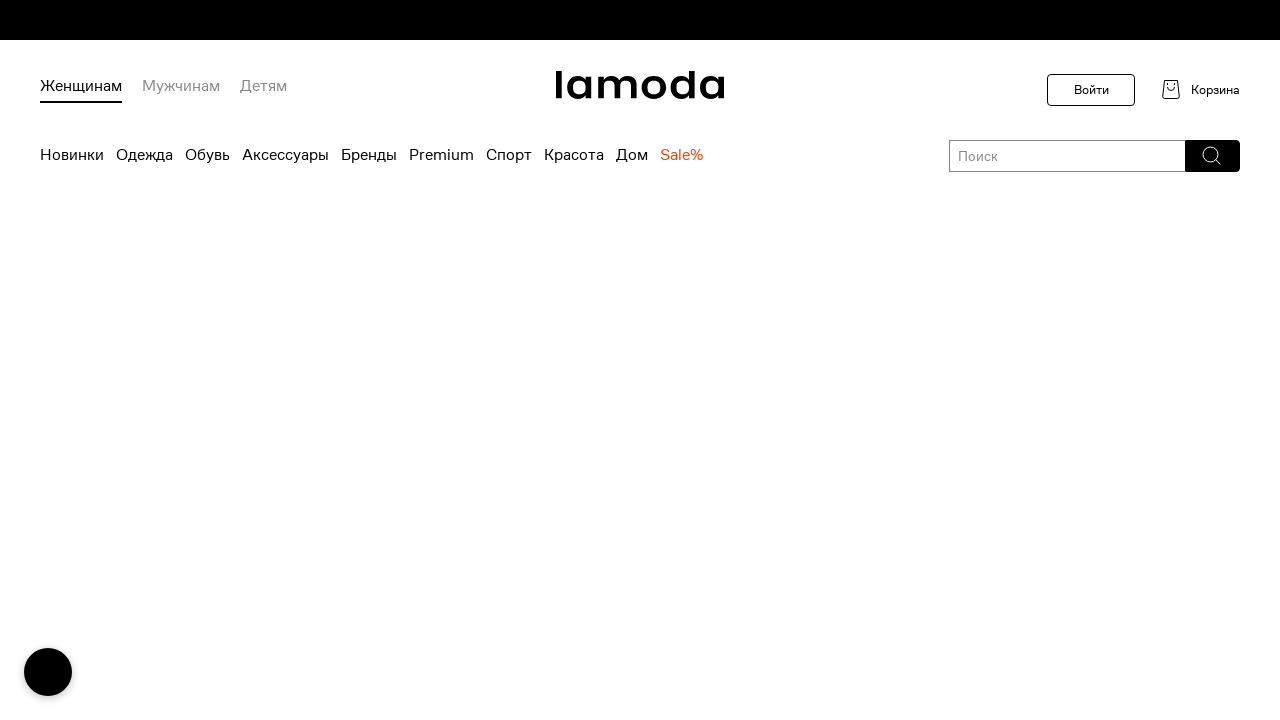

Entered item number 'rtlack740303' in search field on xpath=//*[@id="vue-root"]/div/header/div[3]/div/div/div/div/input
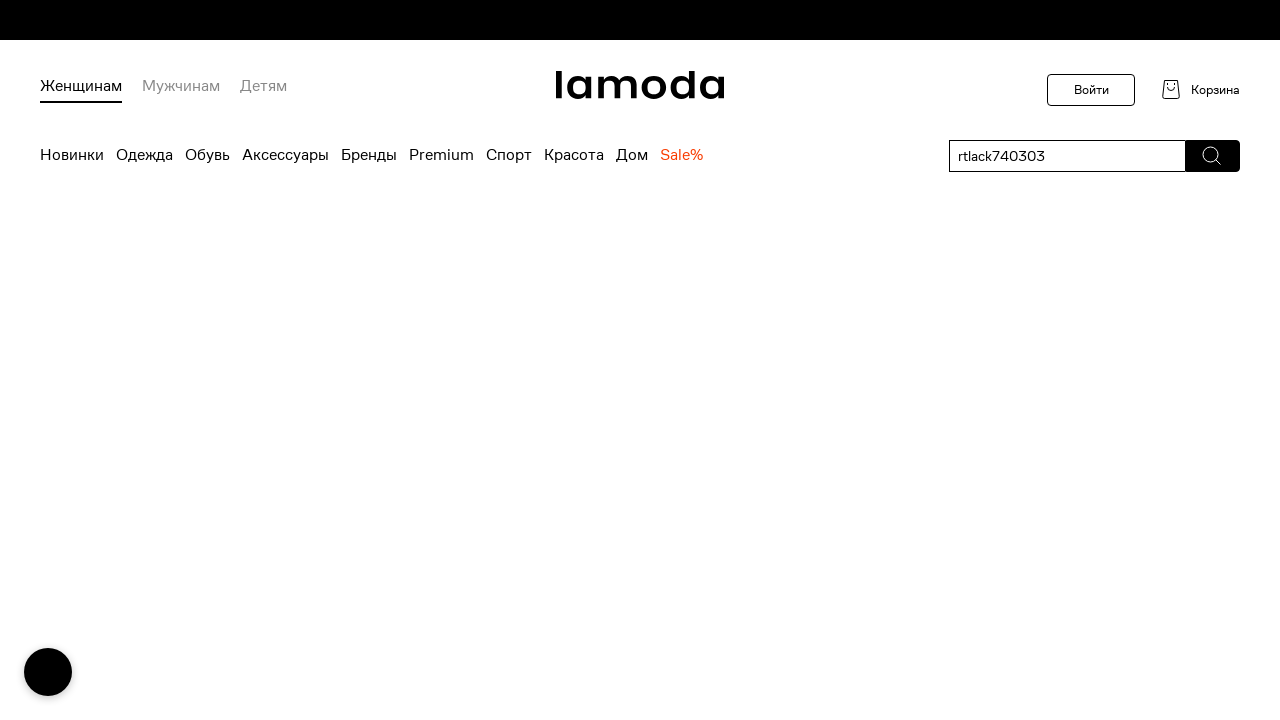

Clicked search button to perform search at (1212, 156) on xpath=//*[@id="vue-root"]/div/header/div[3]/div/div/div/div/button/div
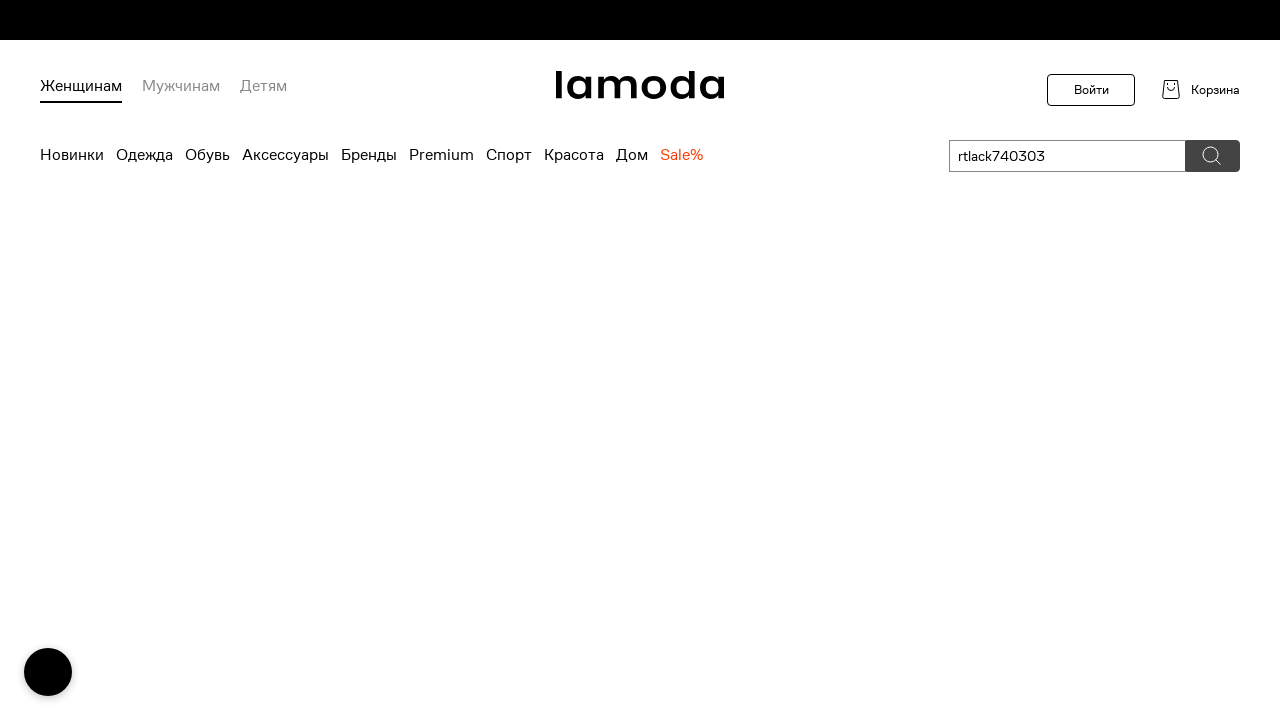

URL updated to contain the searched item number 'rtlack740303'
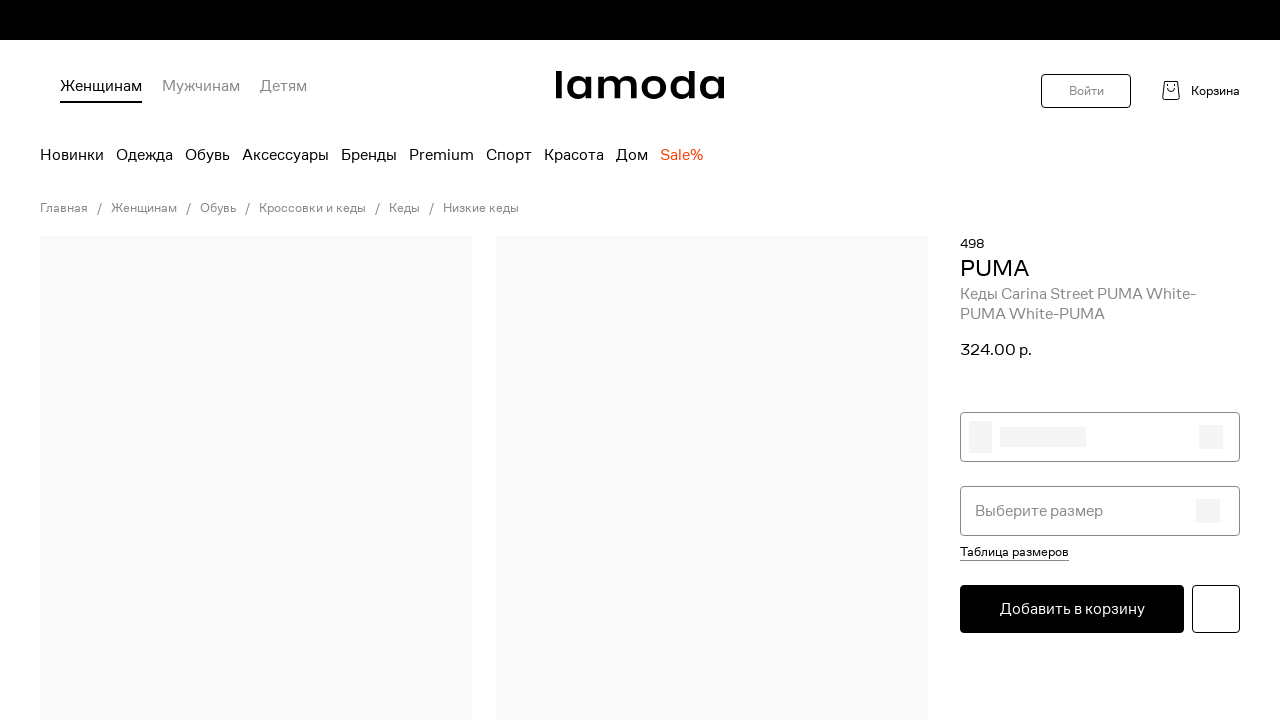

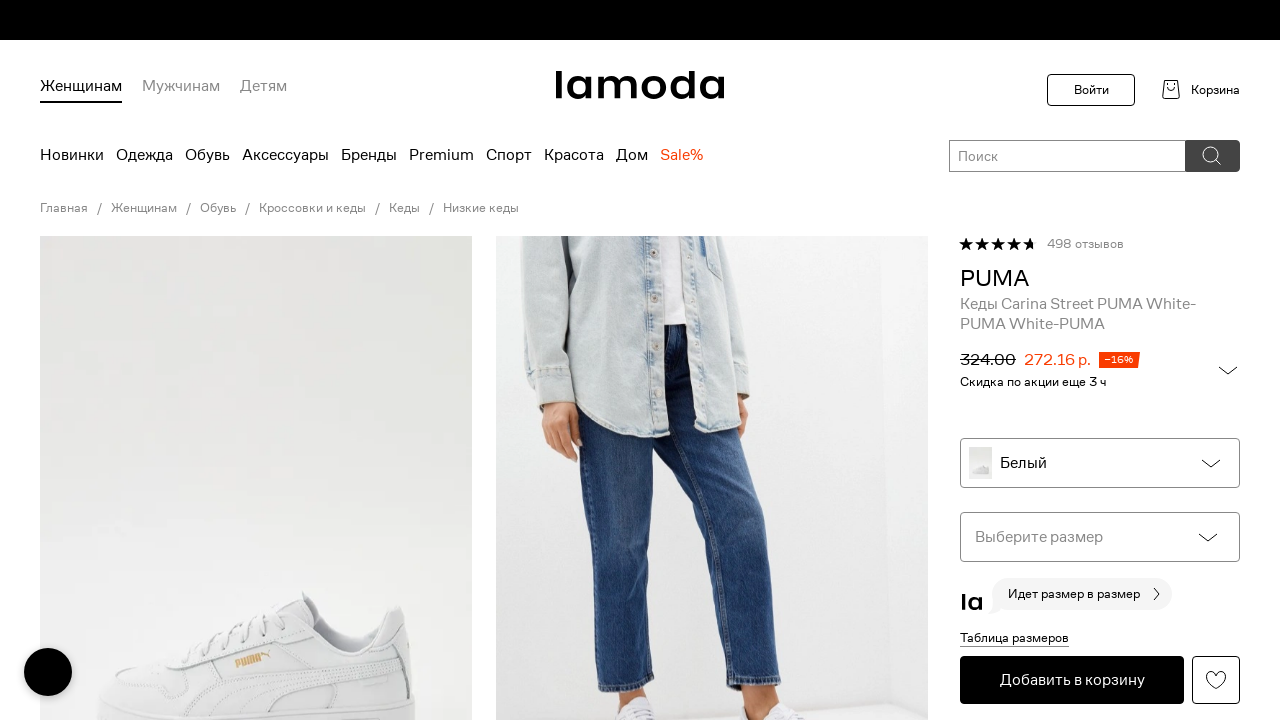